Navigates to the FlowPay homepage and waits for the page to load

Starting URL: https://www.flowpay.io/

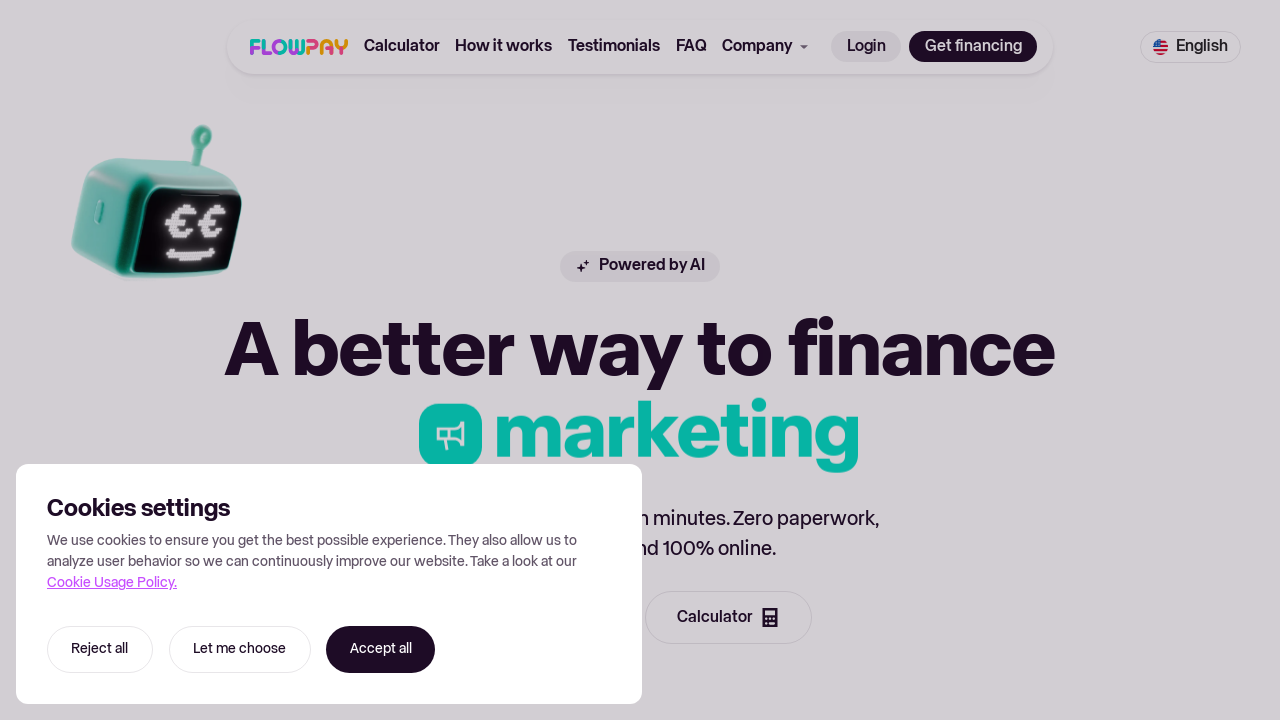

Navigated to FlowPay homepage
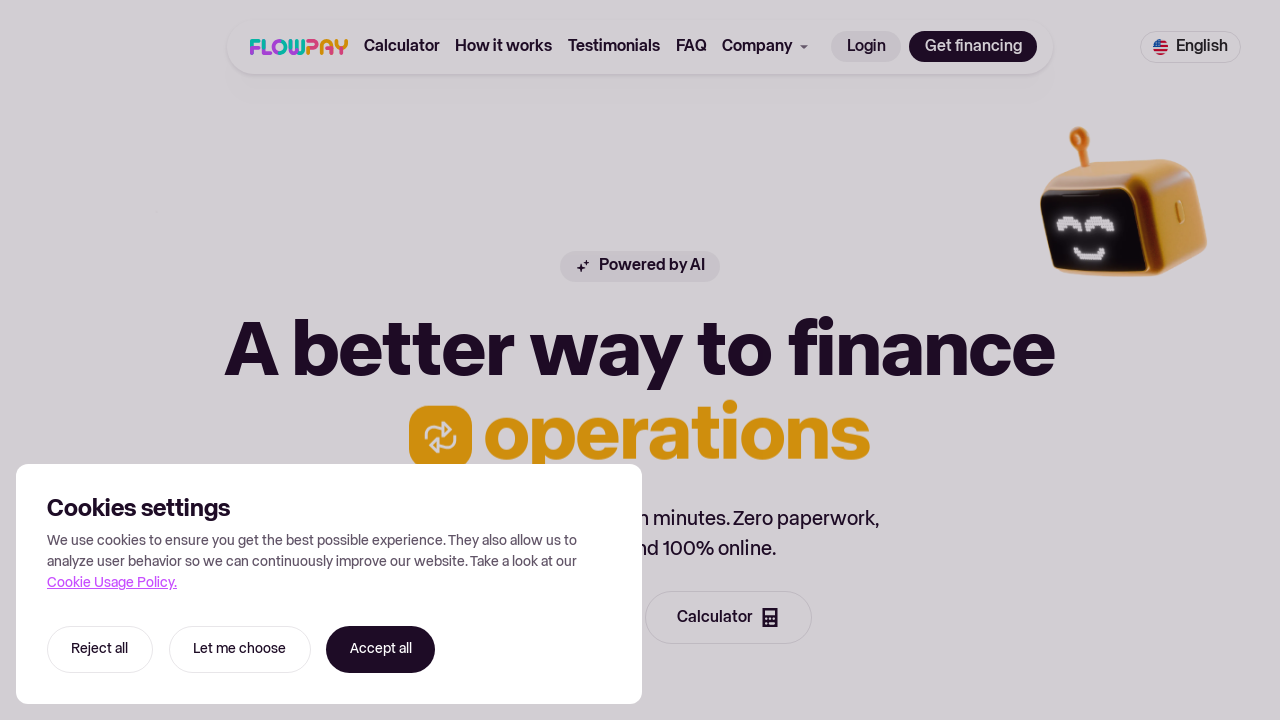

Waited for page DOM to be fully loaded
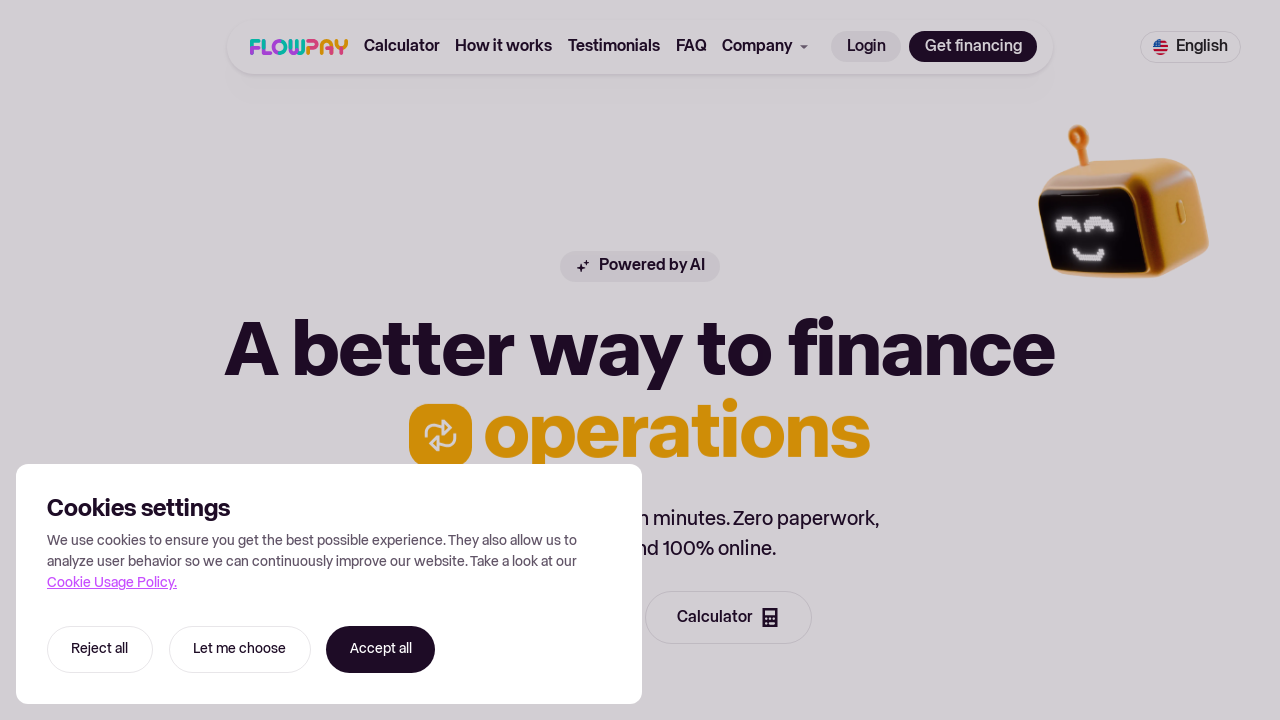

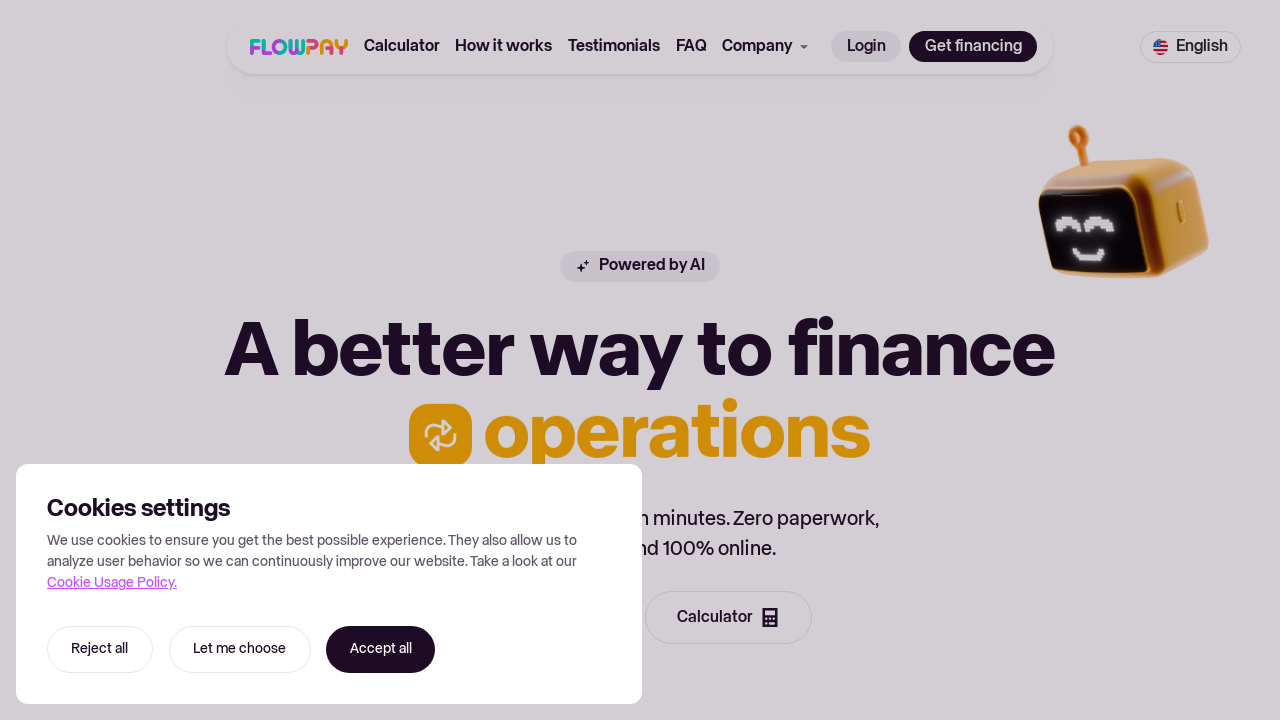